Tests HTML5 drag and drop by dragging column A to column B twice

Starting URL: https://automationfc.github.io/drag-drop-html5/

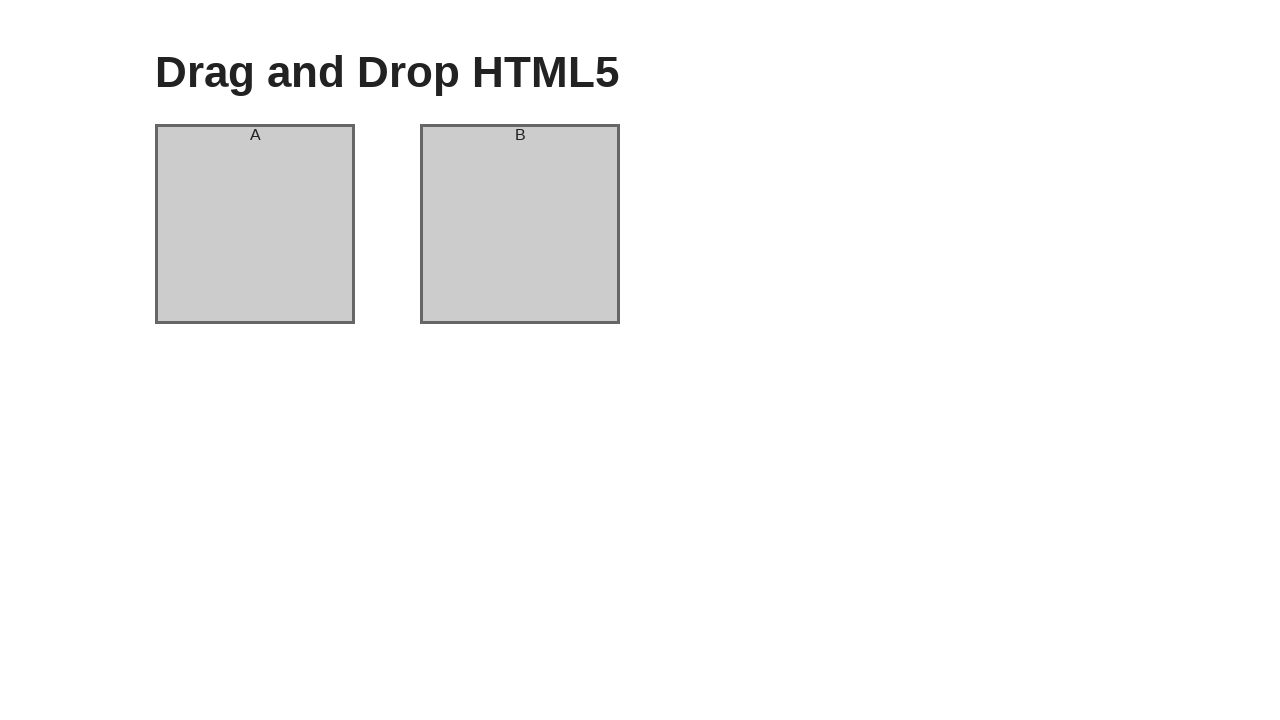

Dragged column A to column B (first drag) at (520, 224)
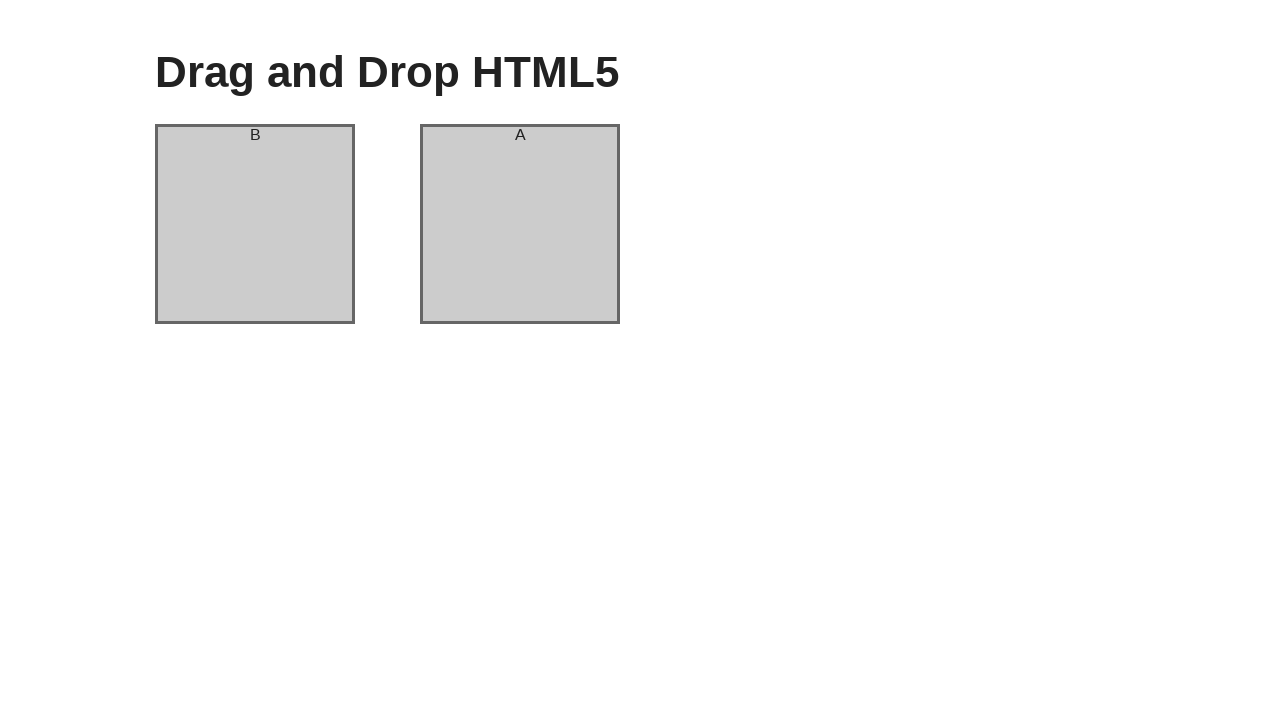

Waited 2 seconds before second drag
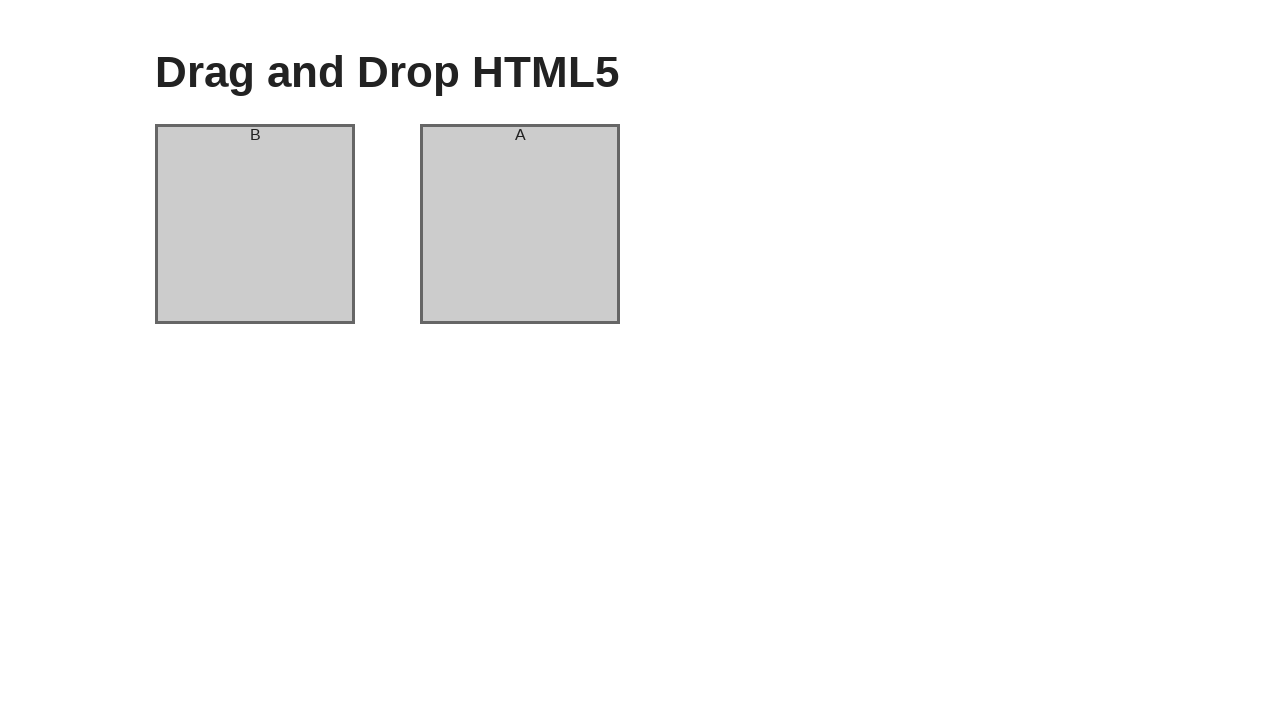

Dragged column A to column B (second drag) at (520, 224)
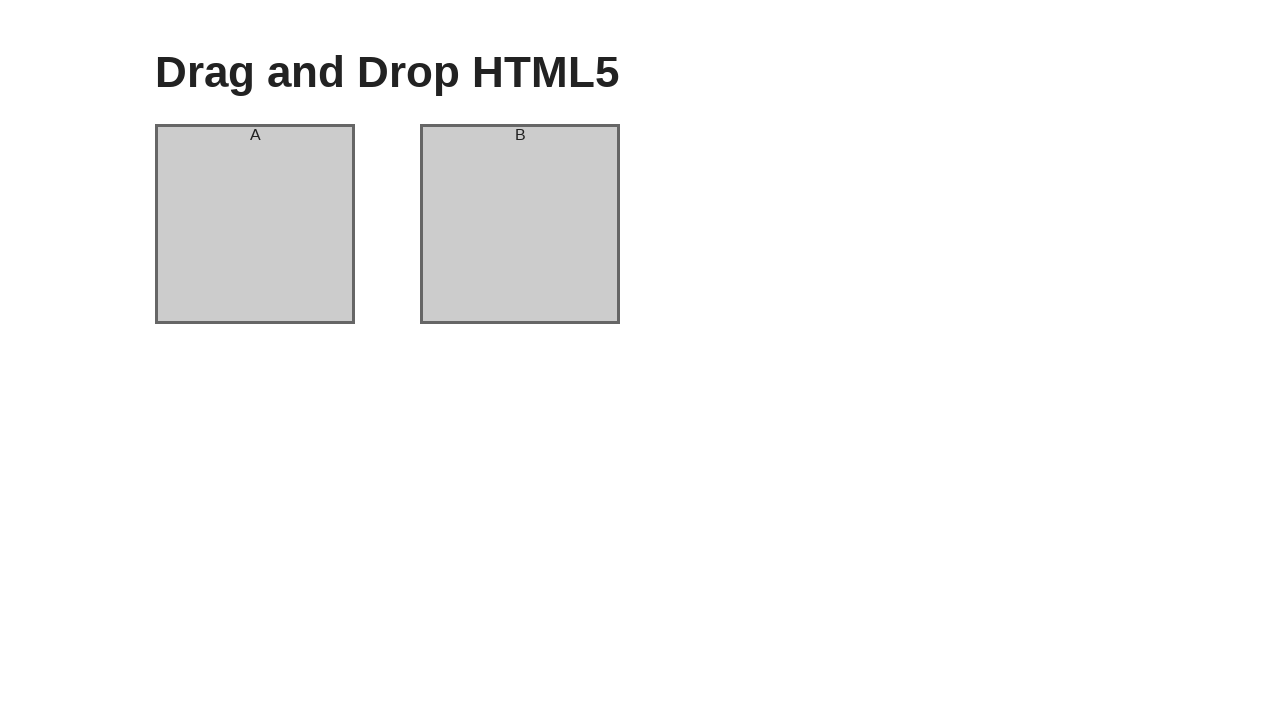

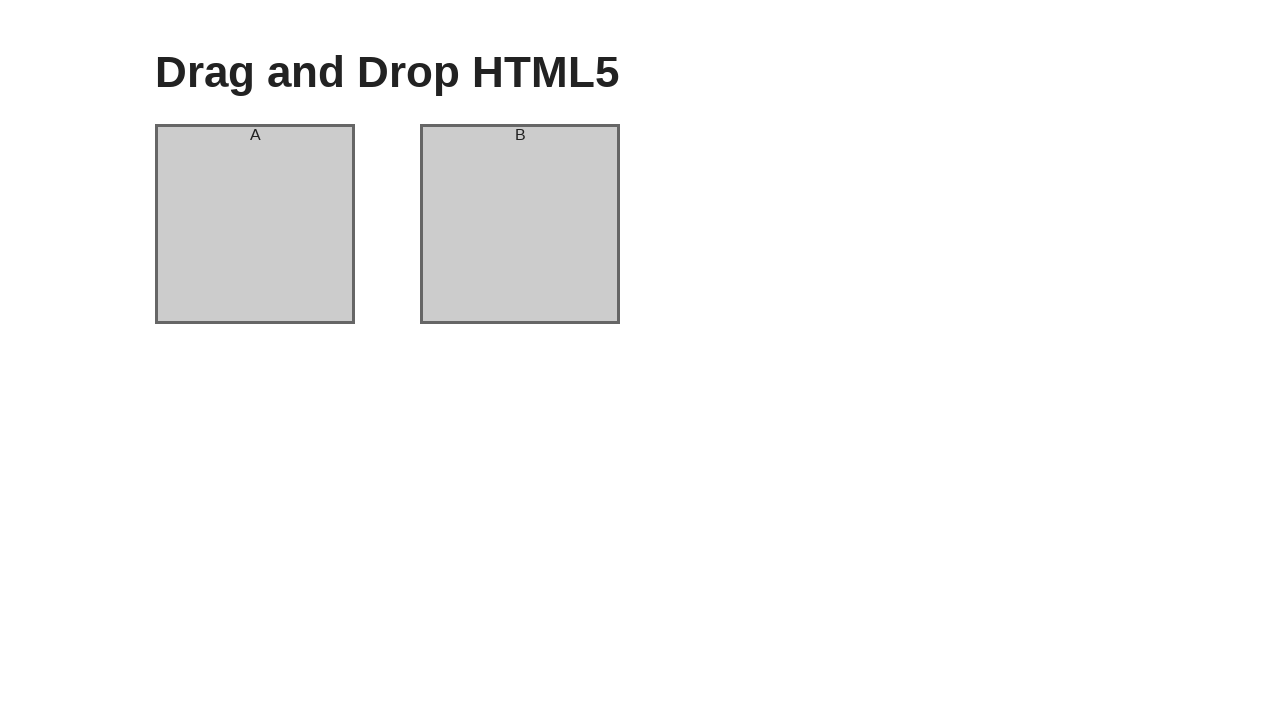